Verifies that the OrangeHRM page title matches the expected value

Starting URL: https://opensource-demo.orangehrmlive.com/

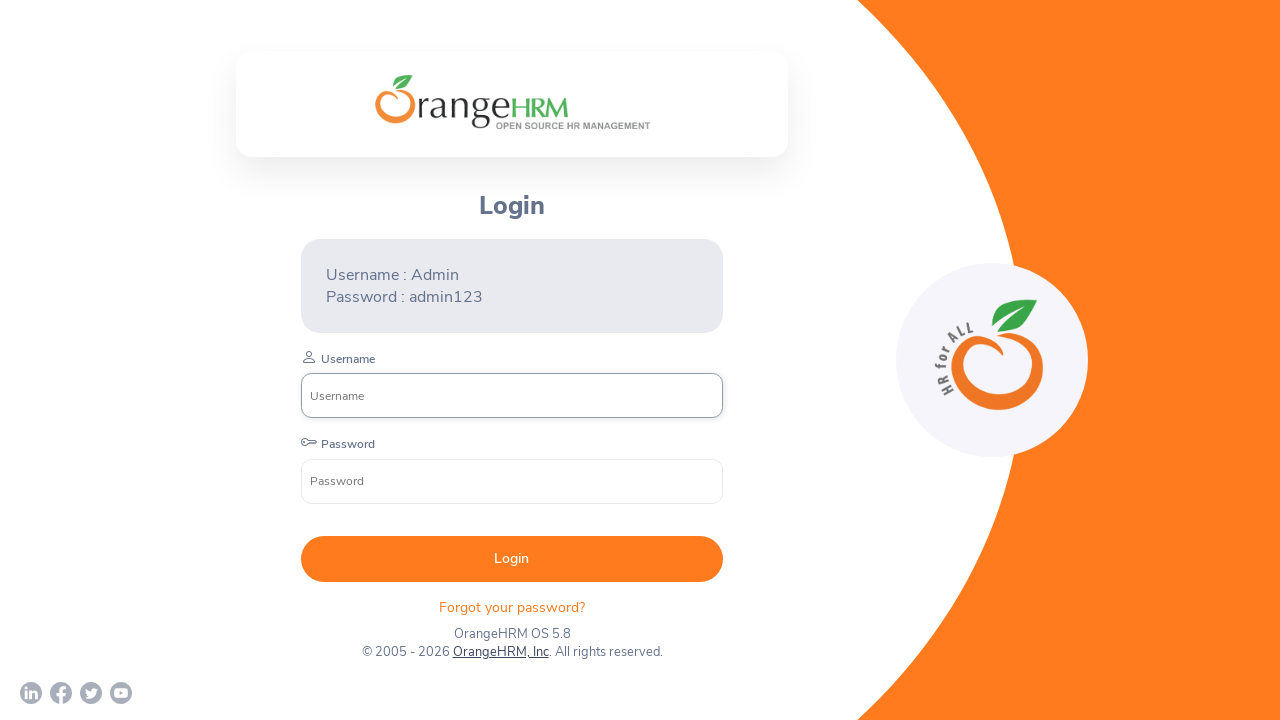

Retrieved page title
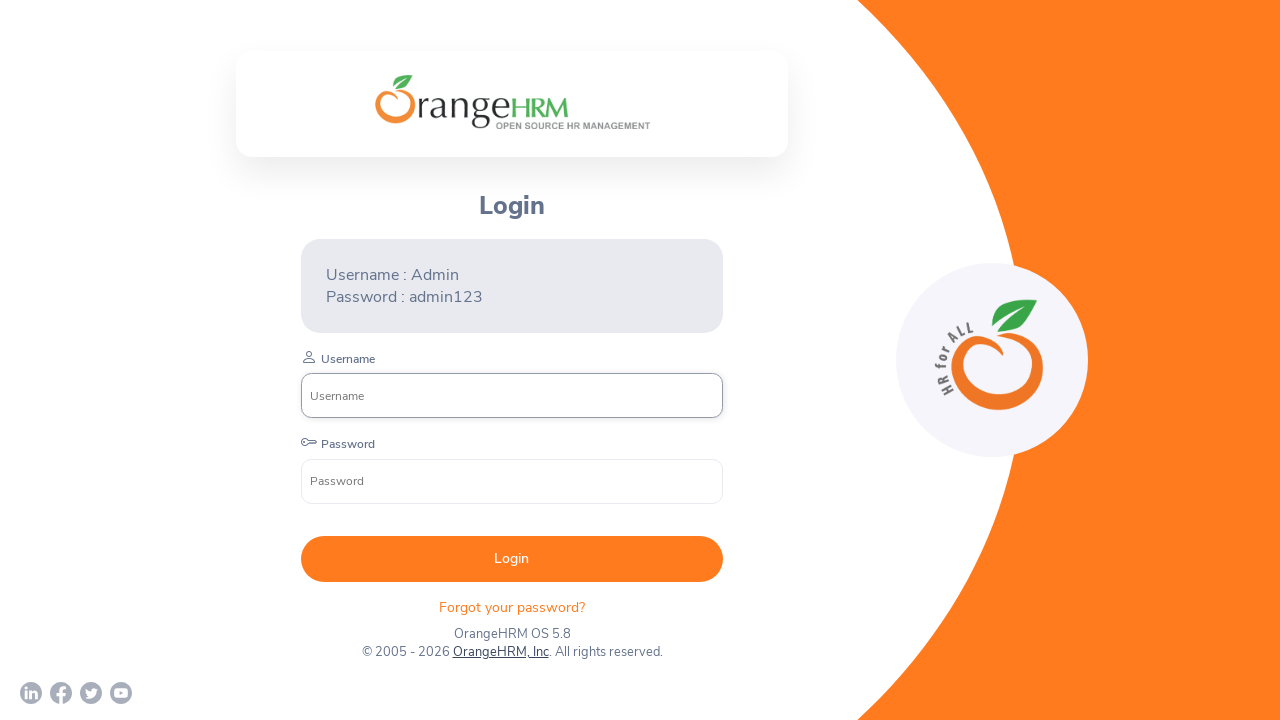

Verified page title matches 'OrangeHRM'
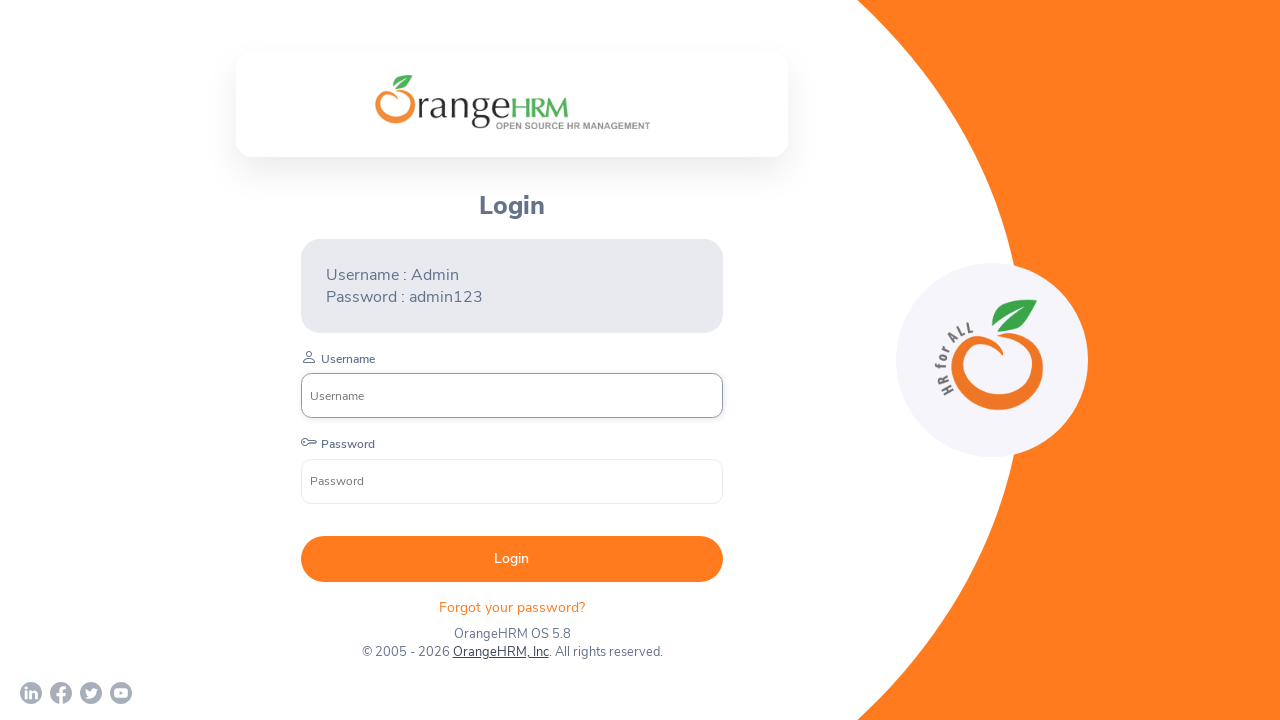

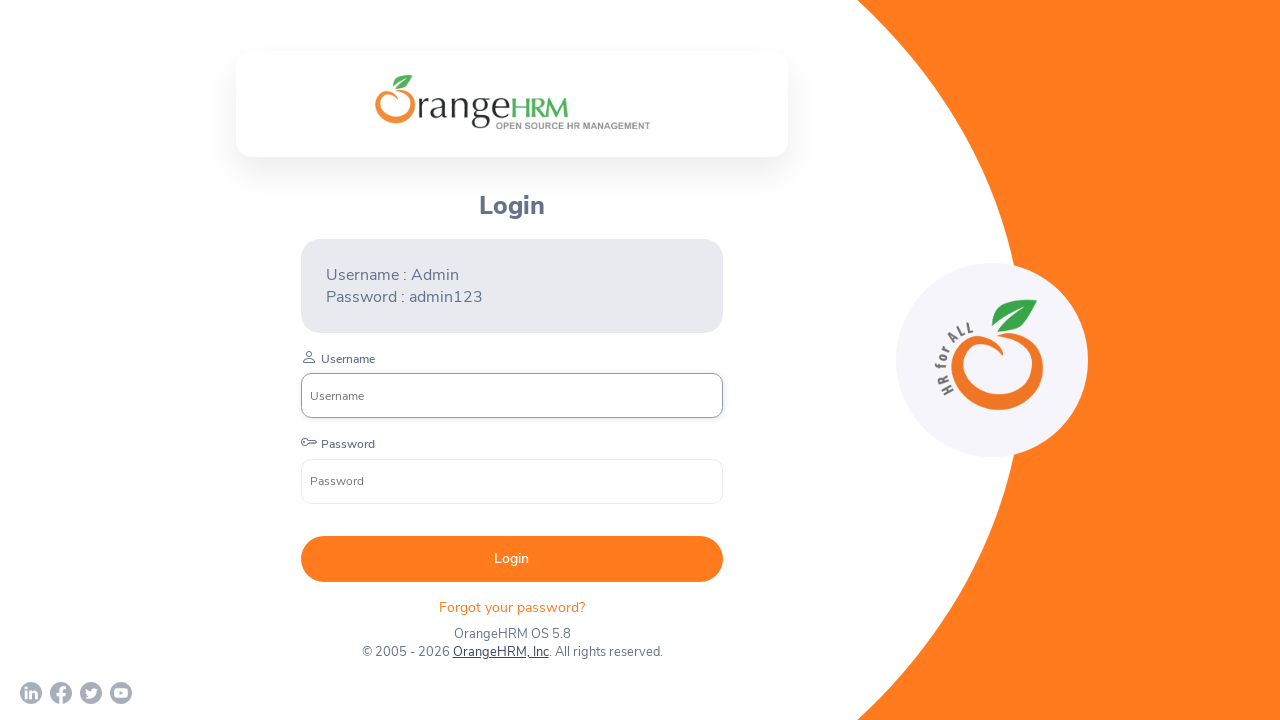